Tests dropdown menu interaction by clicking on the dropdown button and selecting the JavaScript option from the menu items

Starting URL: http://seleniumpractise.blogspot.com/2016/08/bootstrap-dropdown-example-for-selenium.html

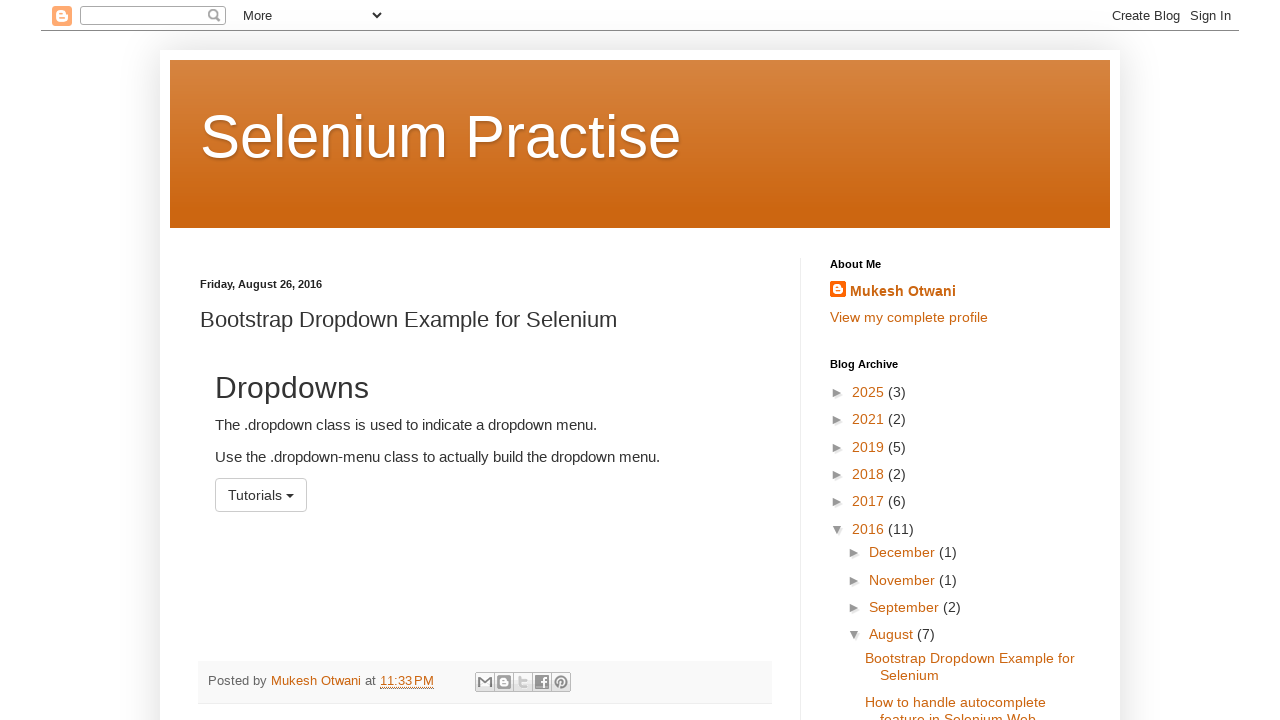

Clicked on dropdown menu button at (261, 495) on #menu1
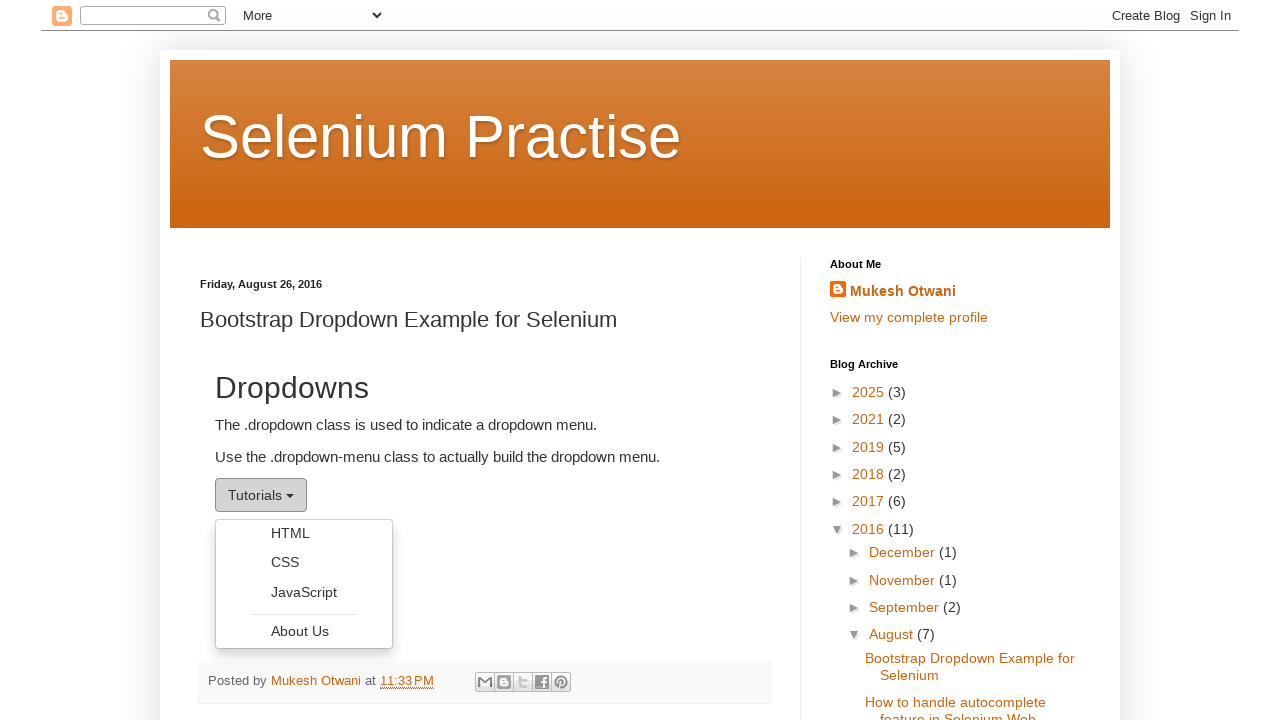

Dropdown menu appeared with menu items
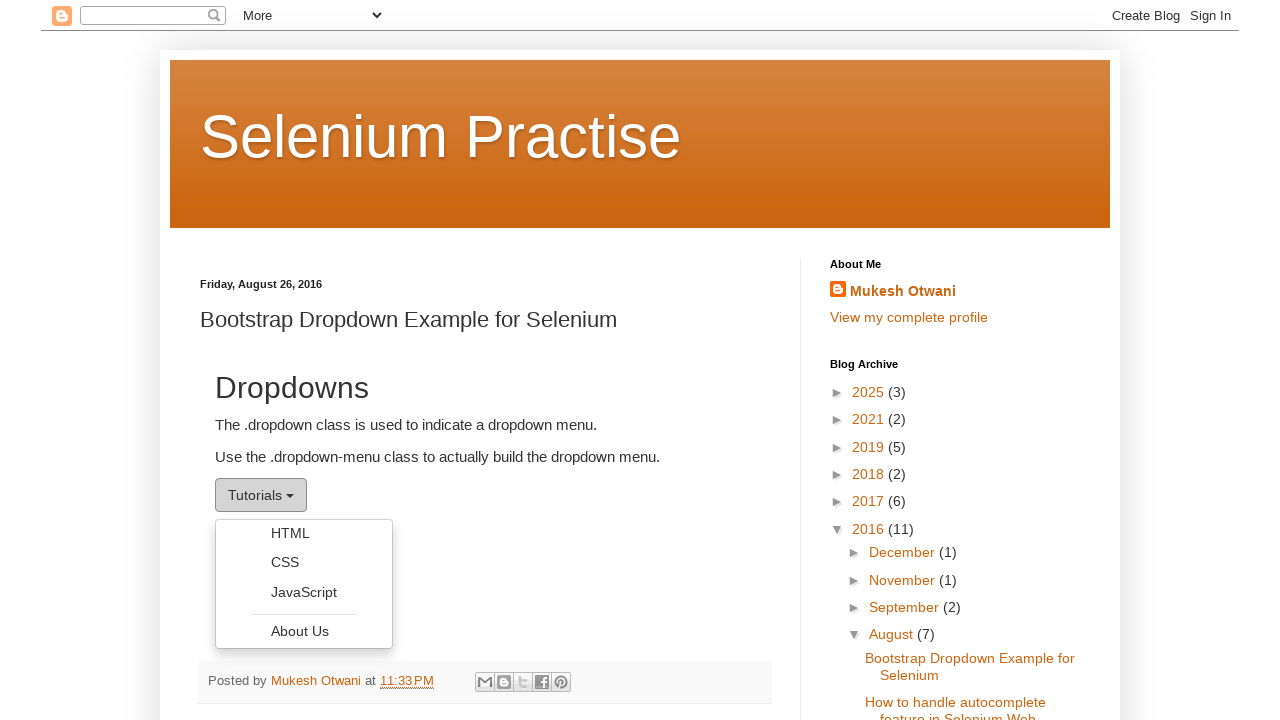

Selected JavaScript option from dropdown menu
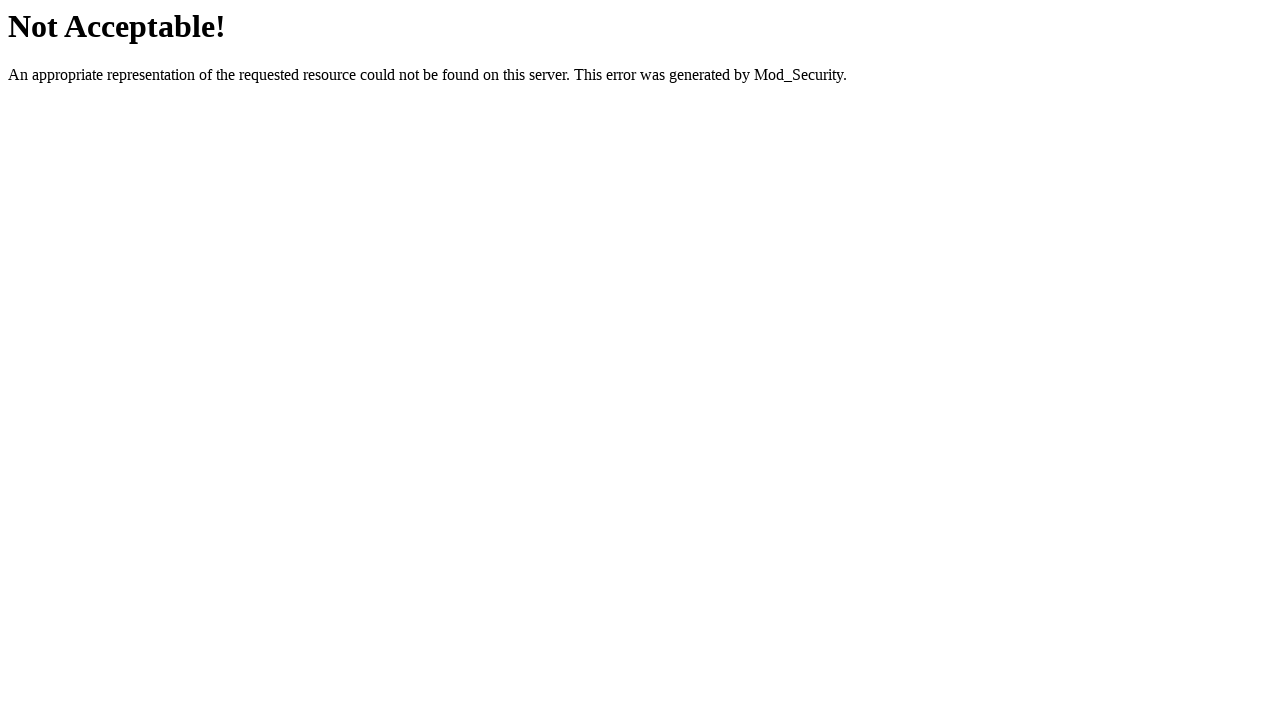

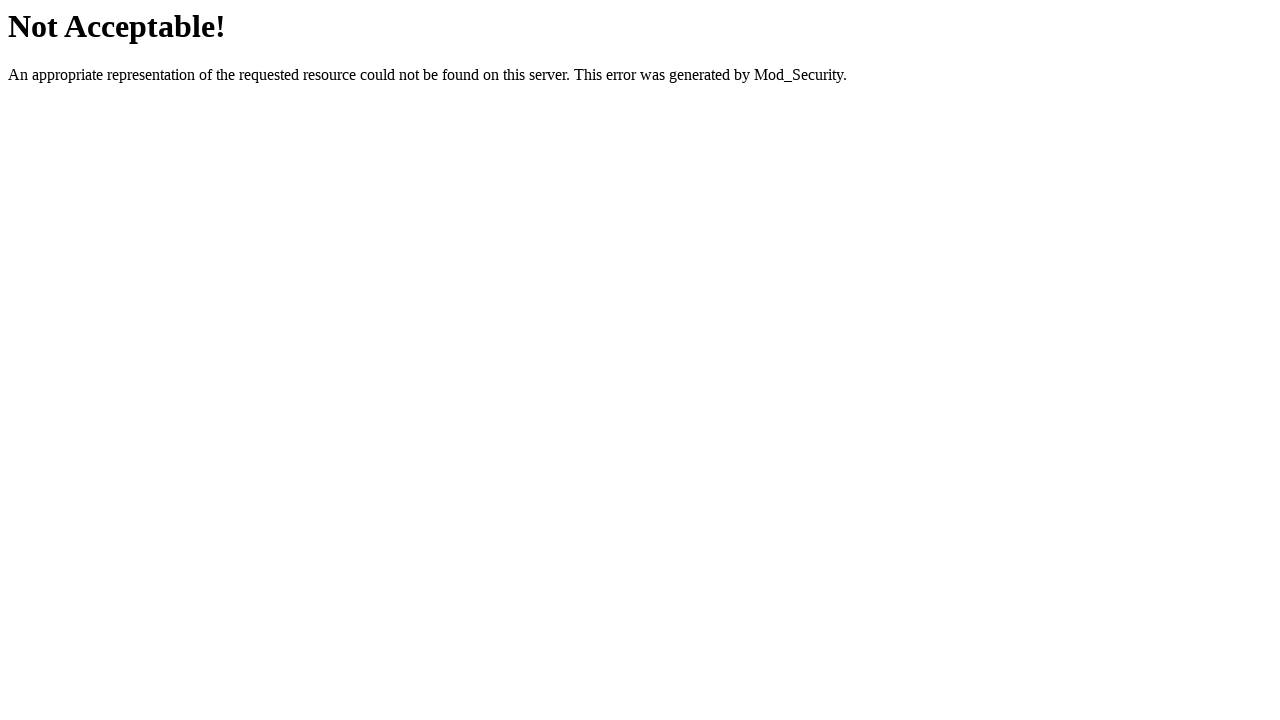